Tests slider component by clicking at a specific position on the slider rail to set a value, then verifies the current value is displayed correctly.

Starting URL: https://test-with-me-app.vercel.app/learning/web-elements/components/slider

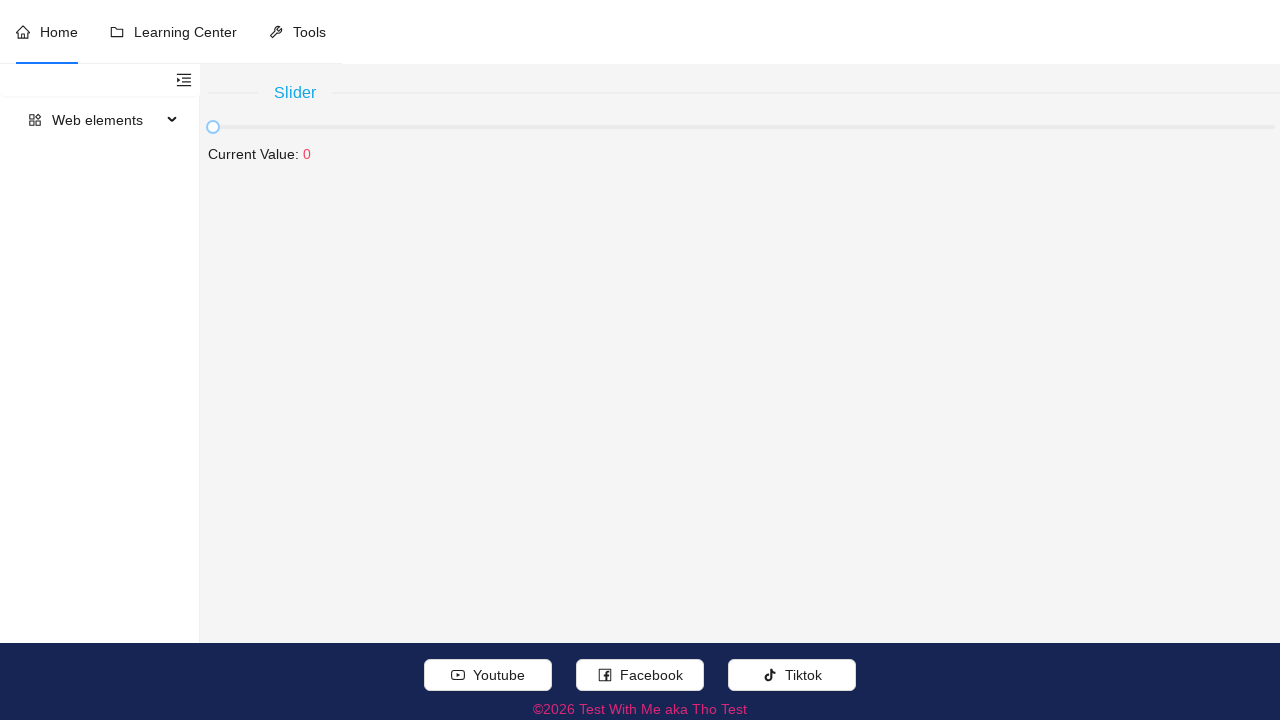

Located slider element on the page
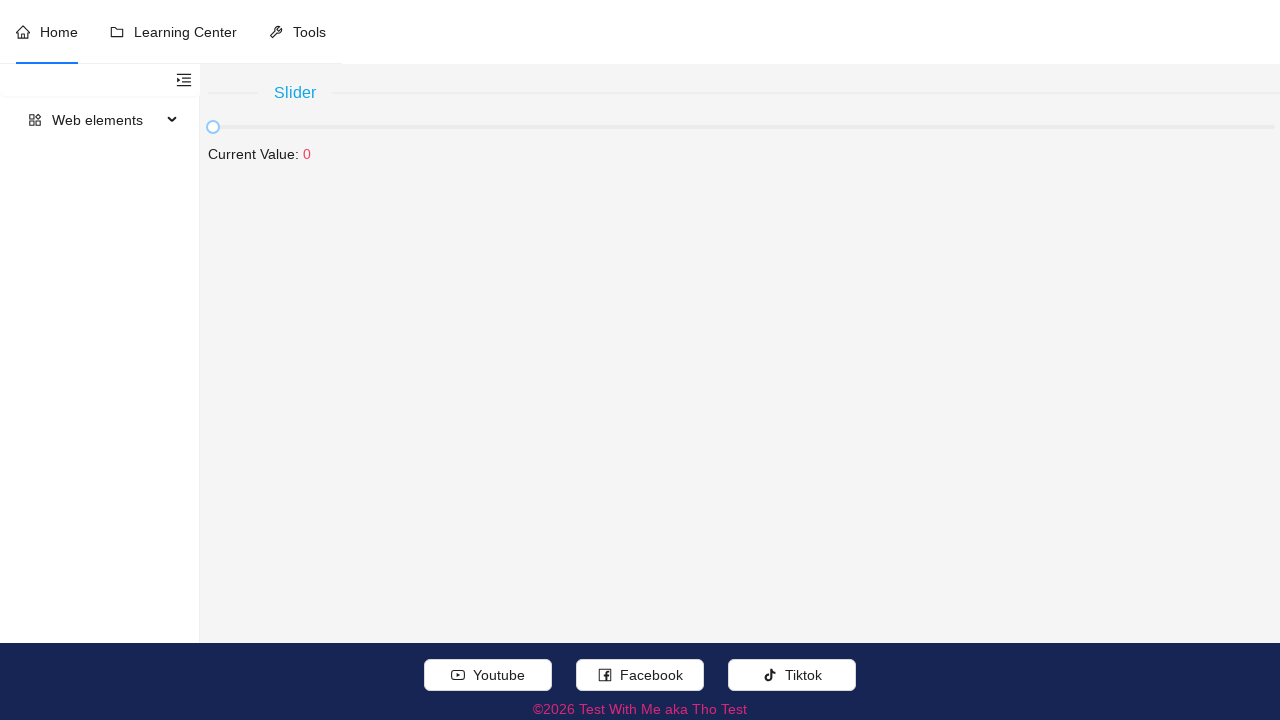

Retrieved slider bounding box dimensions
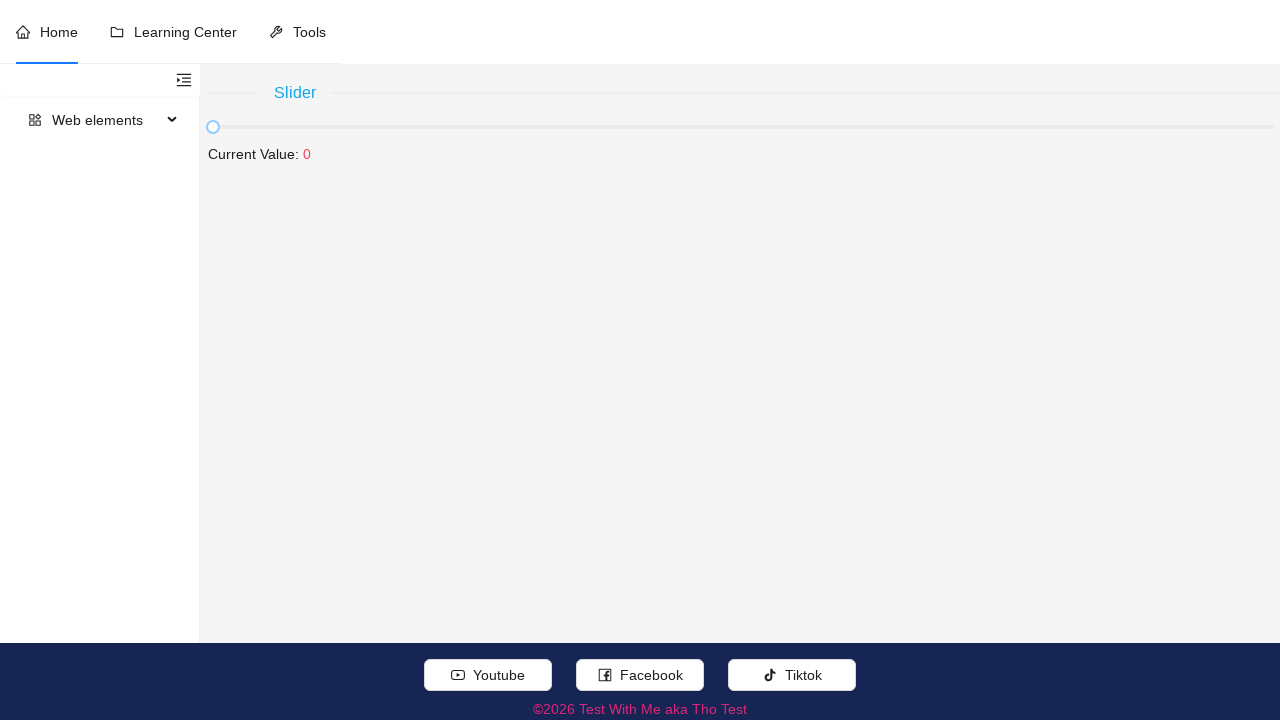

Hovered over slider element at (744, 127) on (//span[normalize-space()='Slider']/following::div[contains(concat(' ',normalize
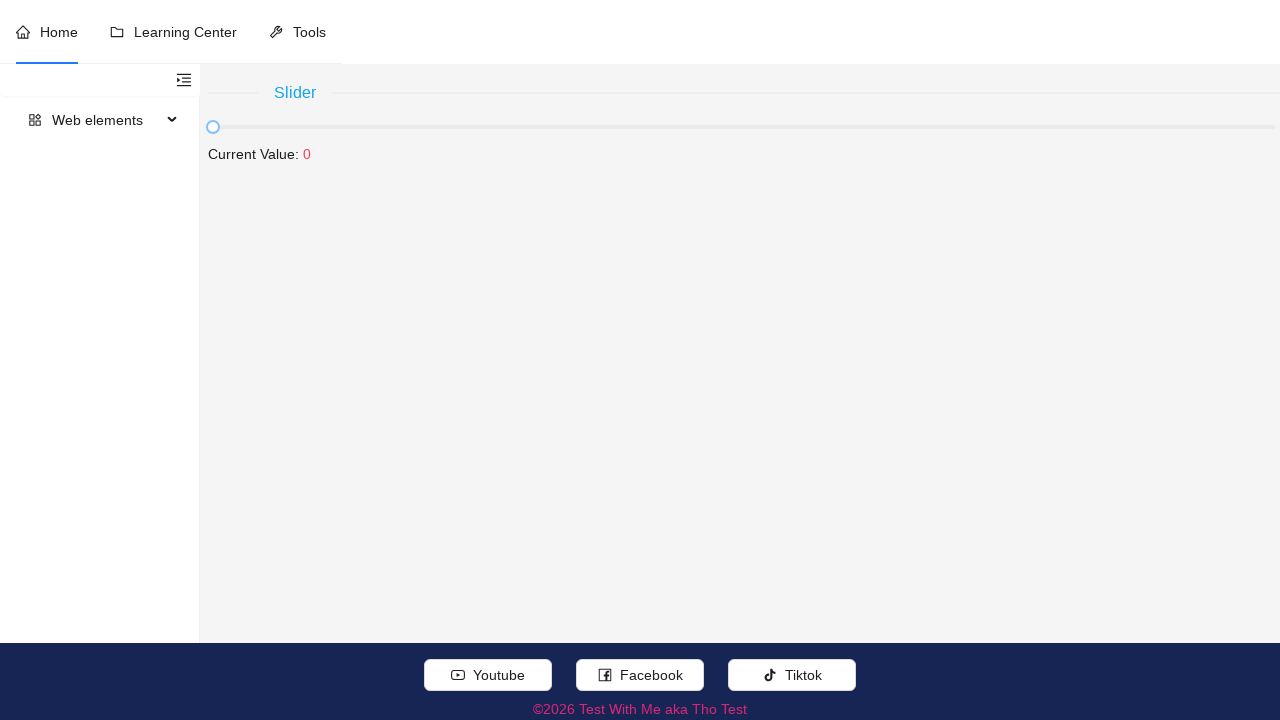

Clicked slider at position to set value to 55 at (797, 127)
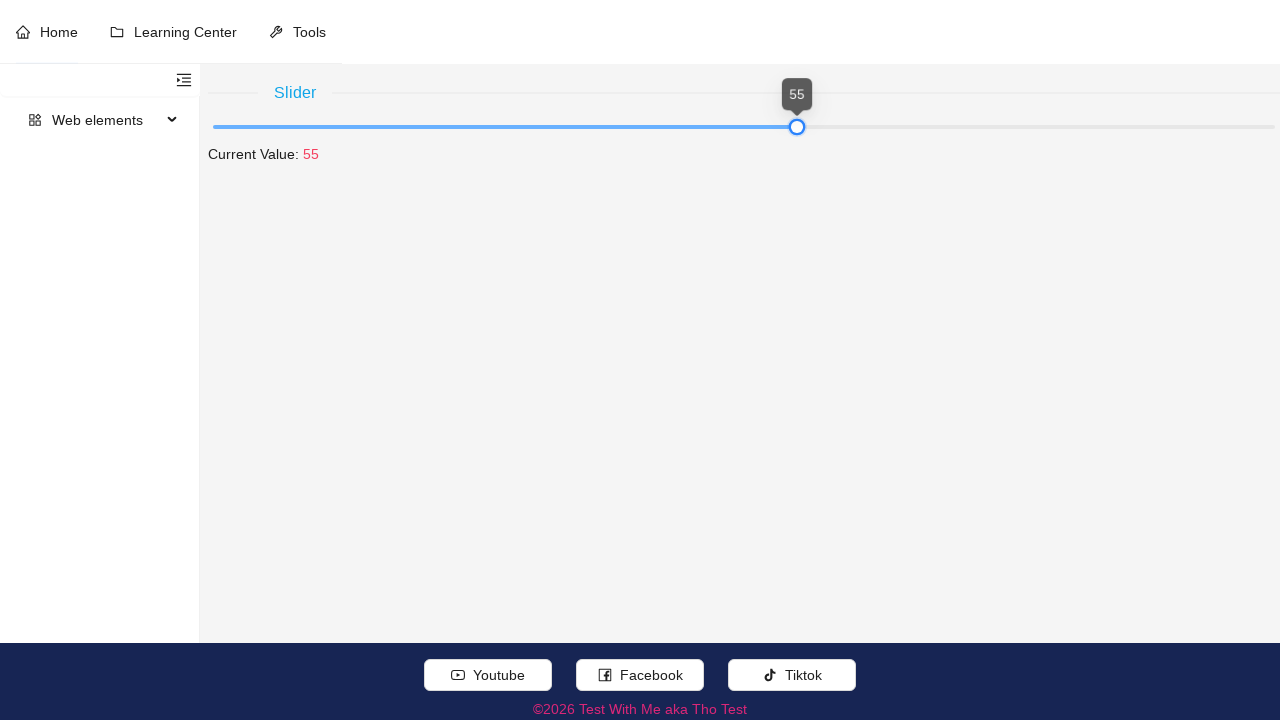

Verified that slider current value displays as 55
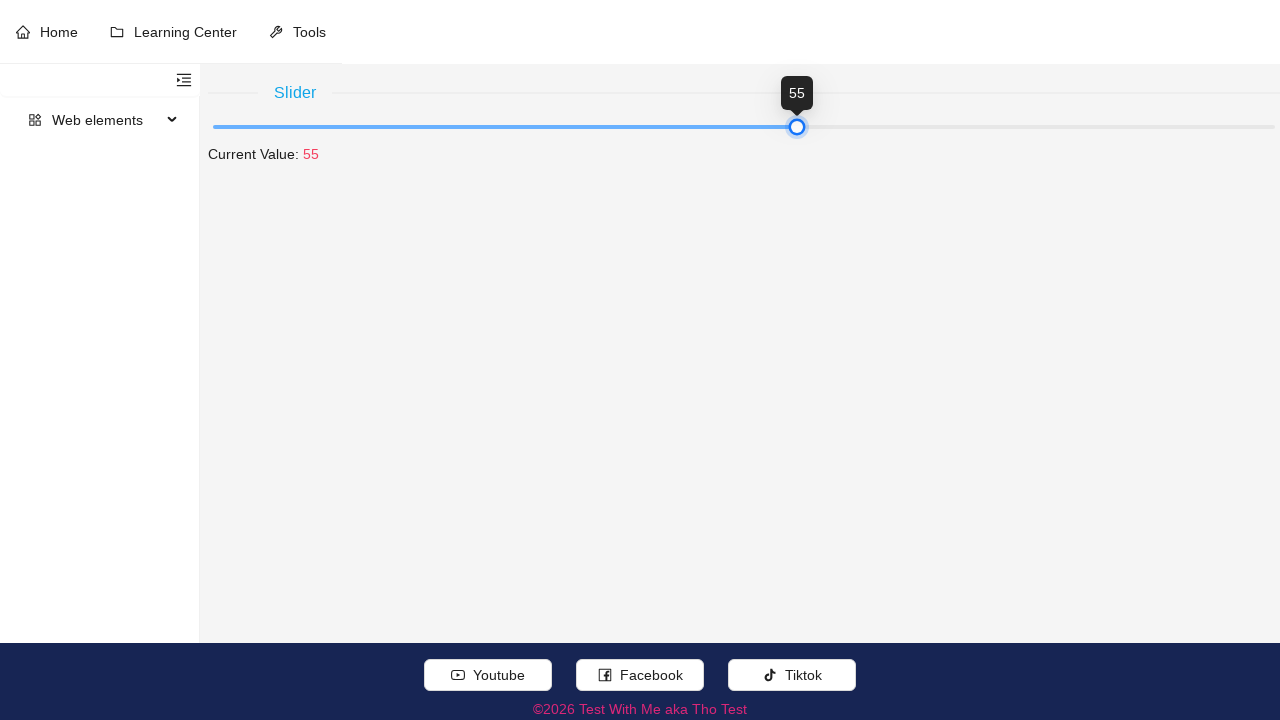

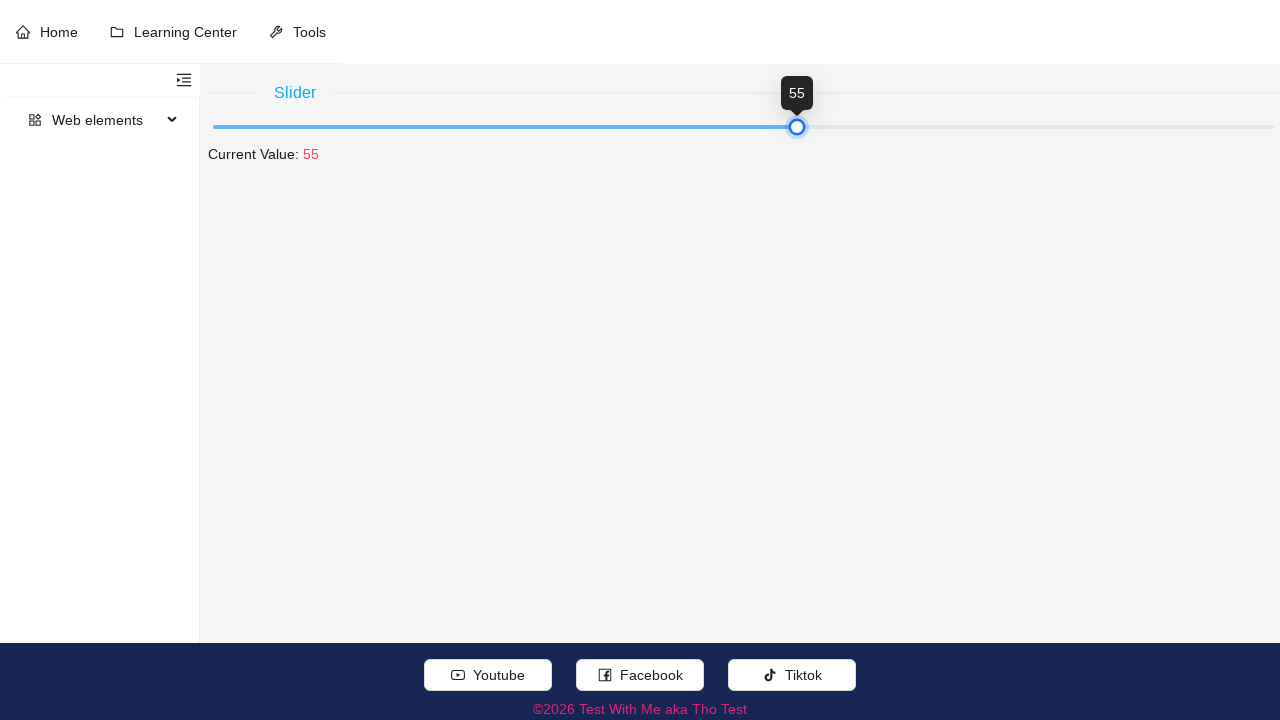